Tests marking a table row checkbox by locating Raj's row in the simple table and checking the presence checkbox.

Starting URL: https://letcode.in/table

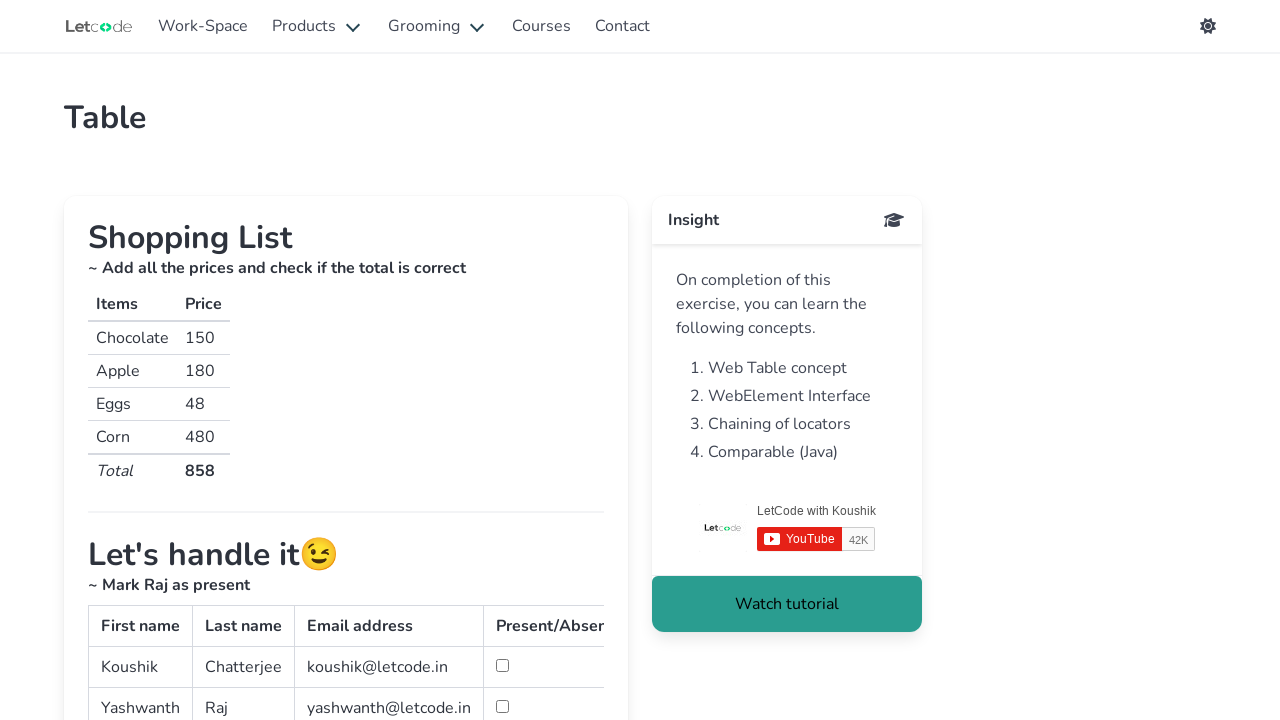

Waited for simple table to be visible
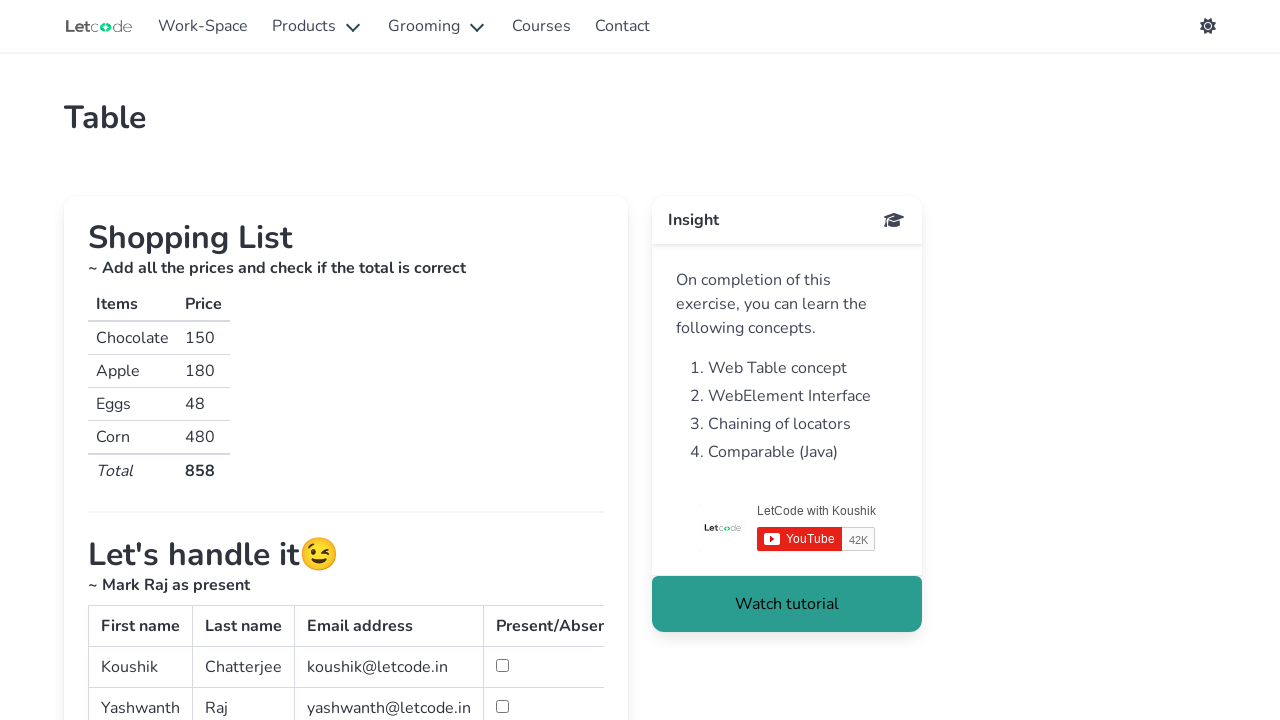

Located Raj's presence checkbox in the simple table
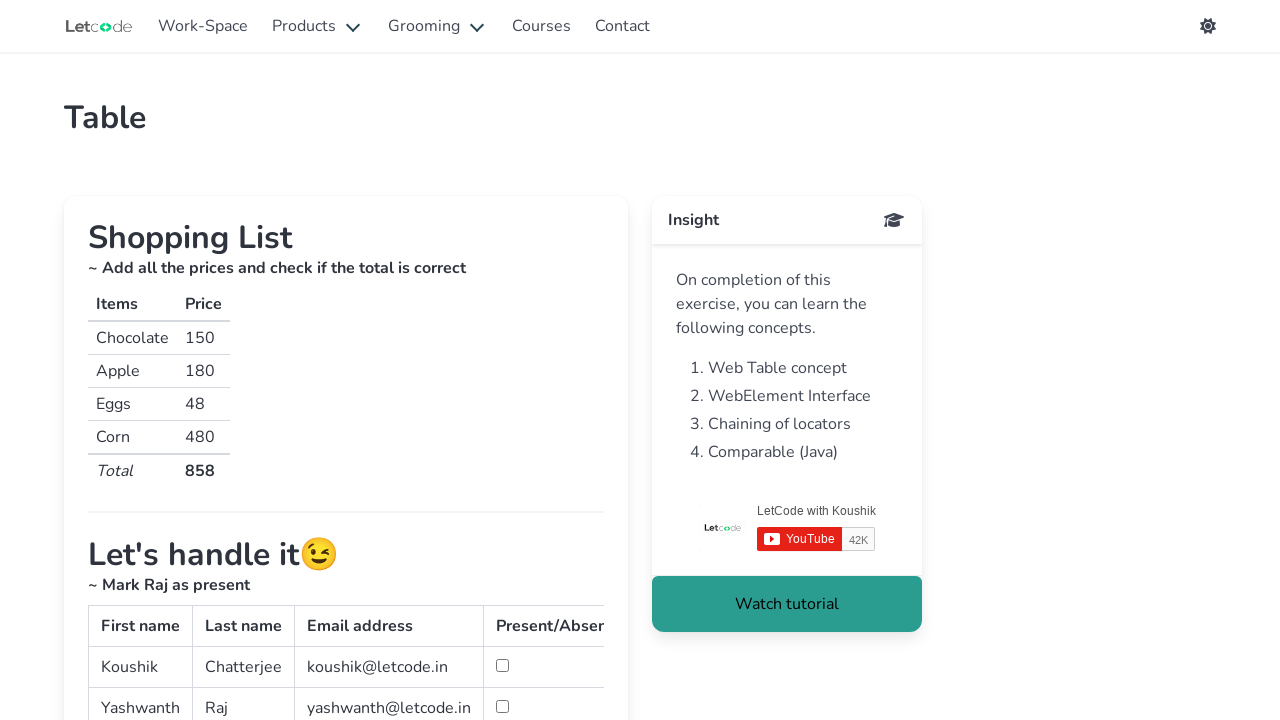

Verified Raj's checkbox is visible and enabled
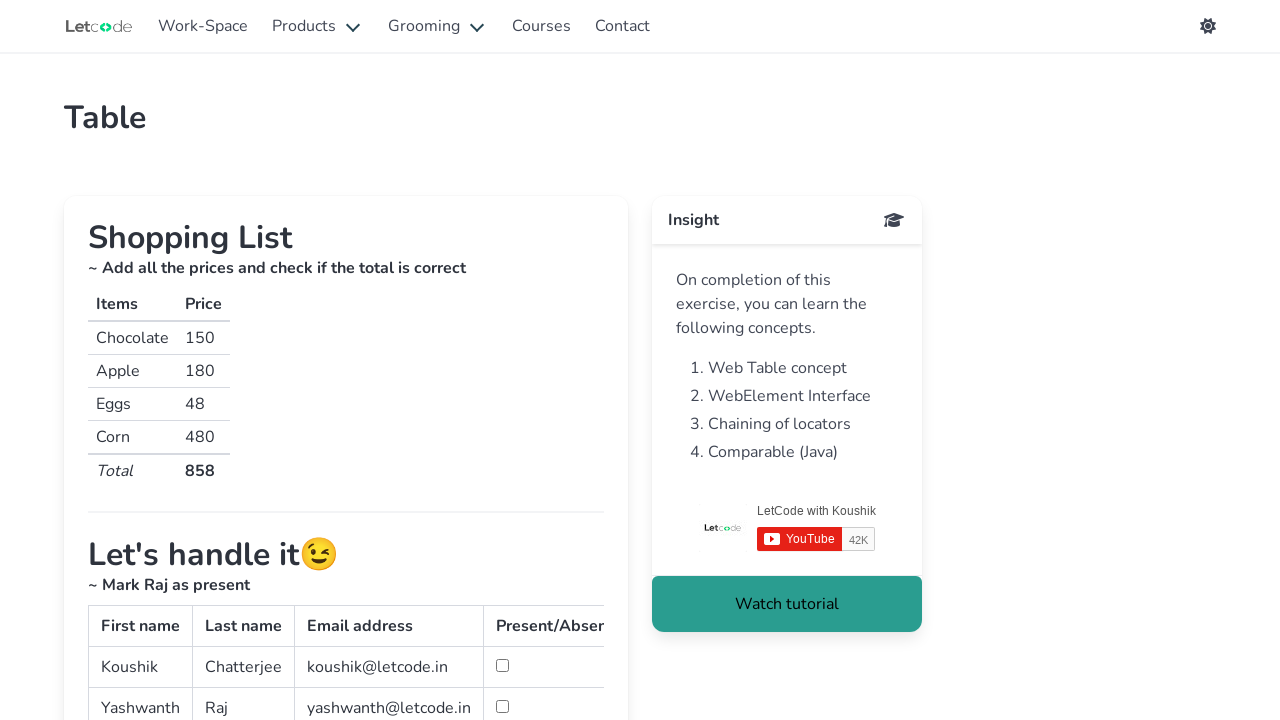

Marked Raj as present by checking the presence checkbox at (502, 706) on #simpletable tbody tr >> nth=1 >> td >> nth=3 >> input[type="checkbox"]
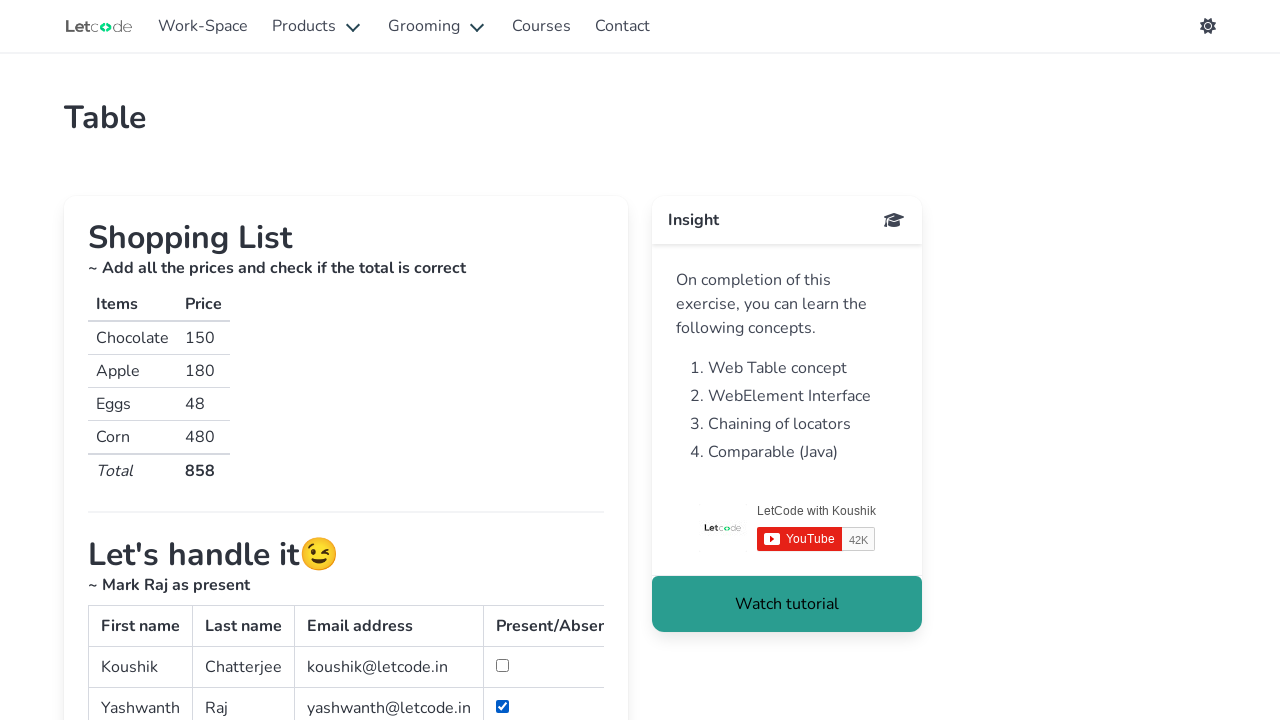

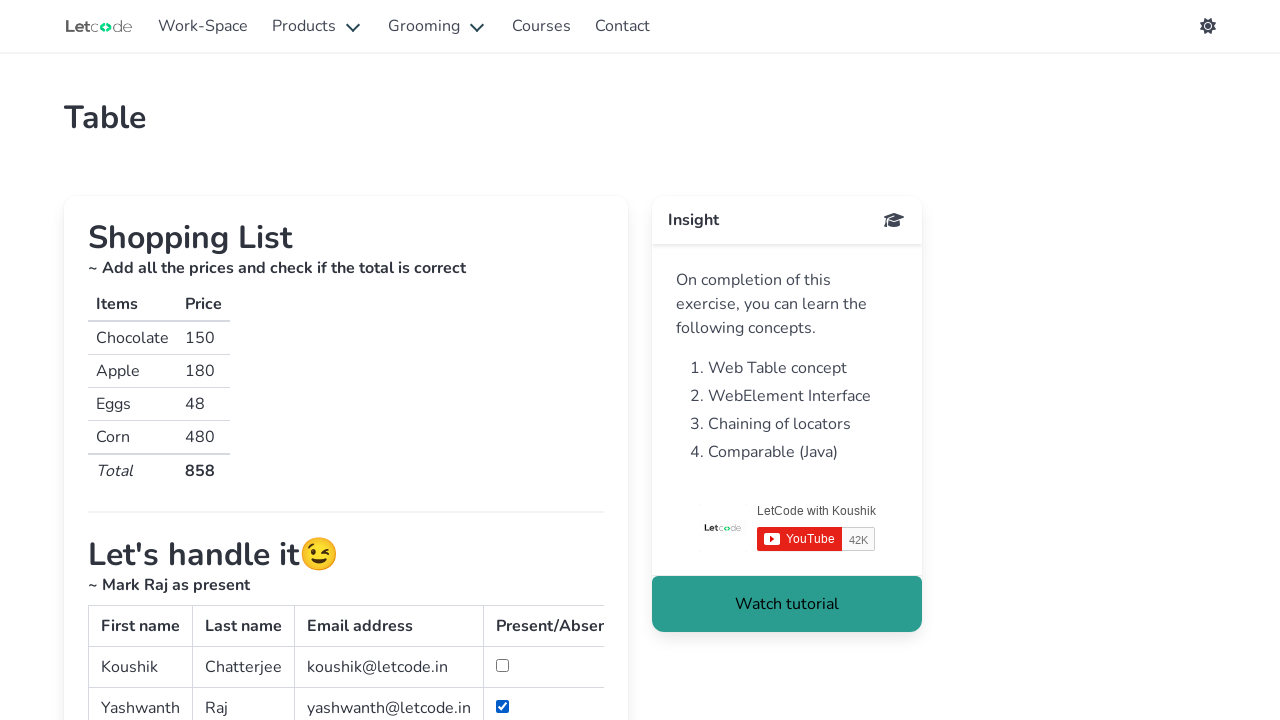